Tests JavaScript alert handling by clicking the prompt alert button, entering text into the prompt, and accepting it

Starting URL: https://the-internet.herokuapp.com/javascript_alerts

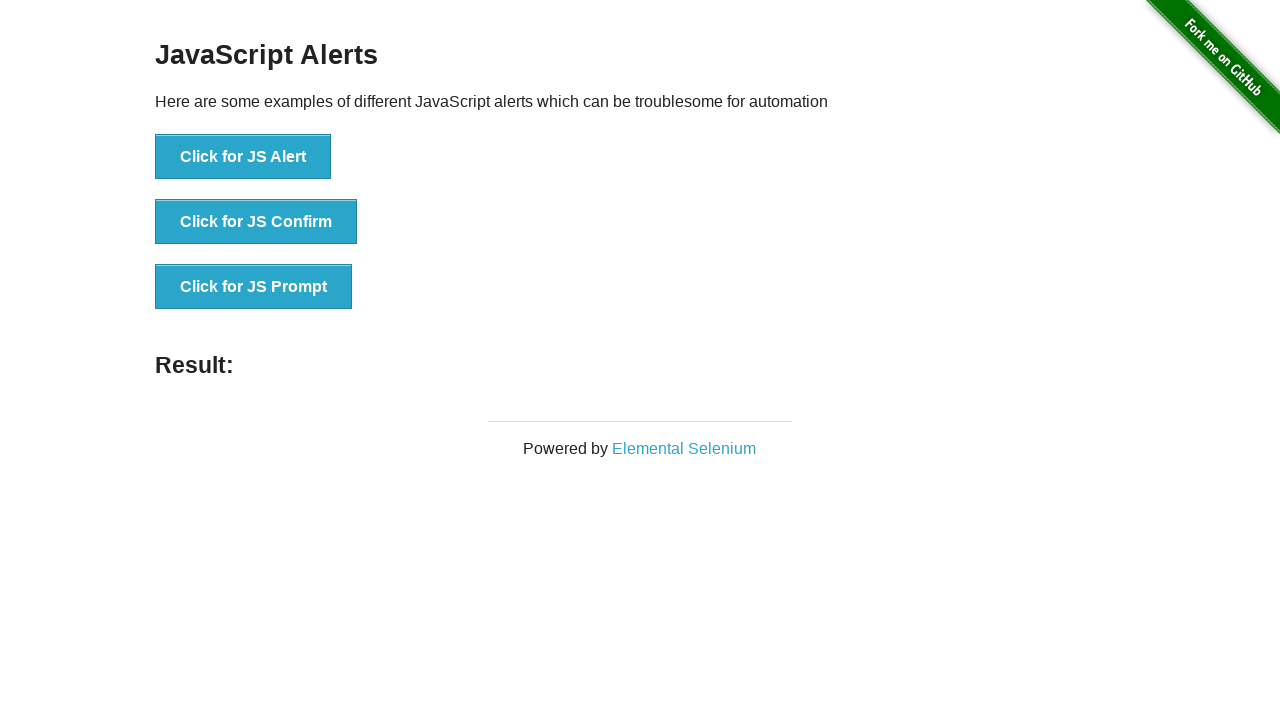

Clicked the JS Prompt button to trigger alert at (254, 287) on xpath=//button[normalize-space()='Click for JS Prompt']
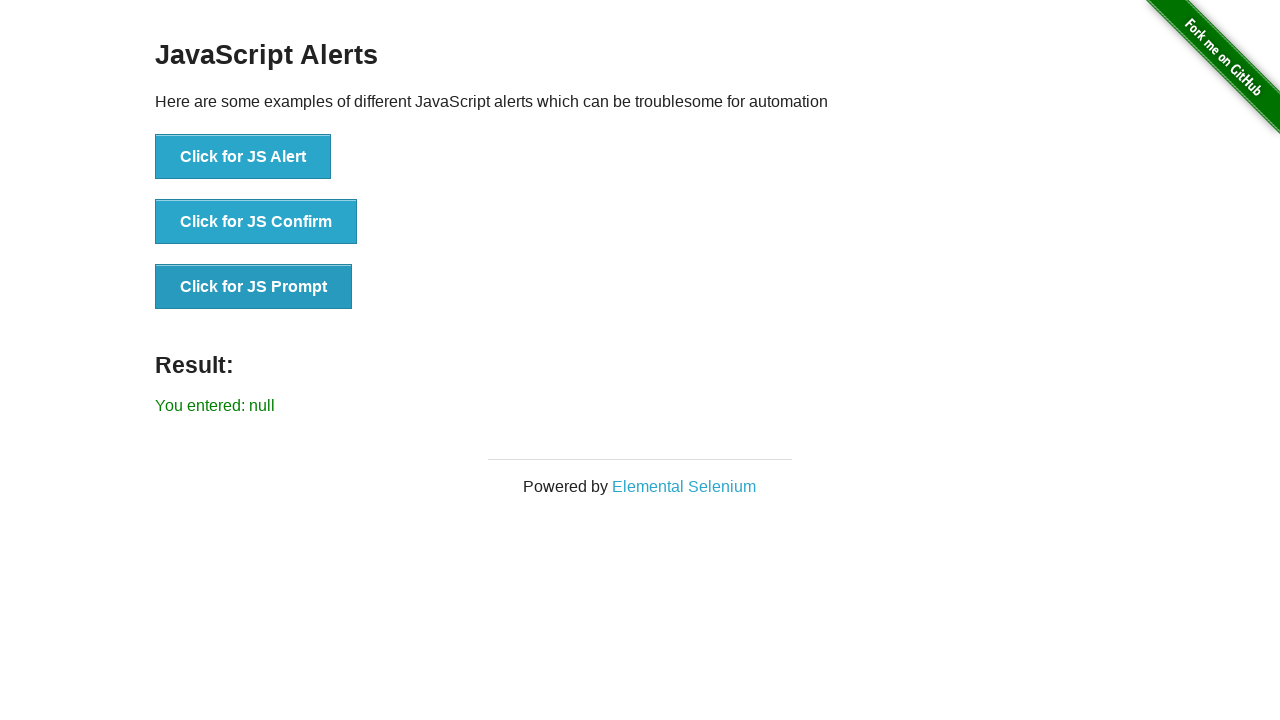

Set up dialog event listener to accept prompt with text 'Welcome'
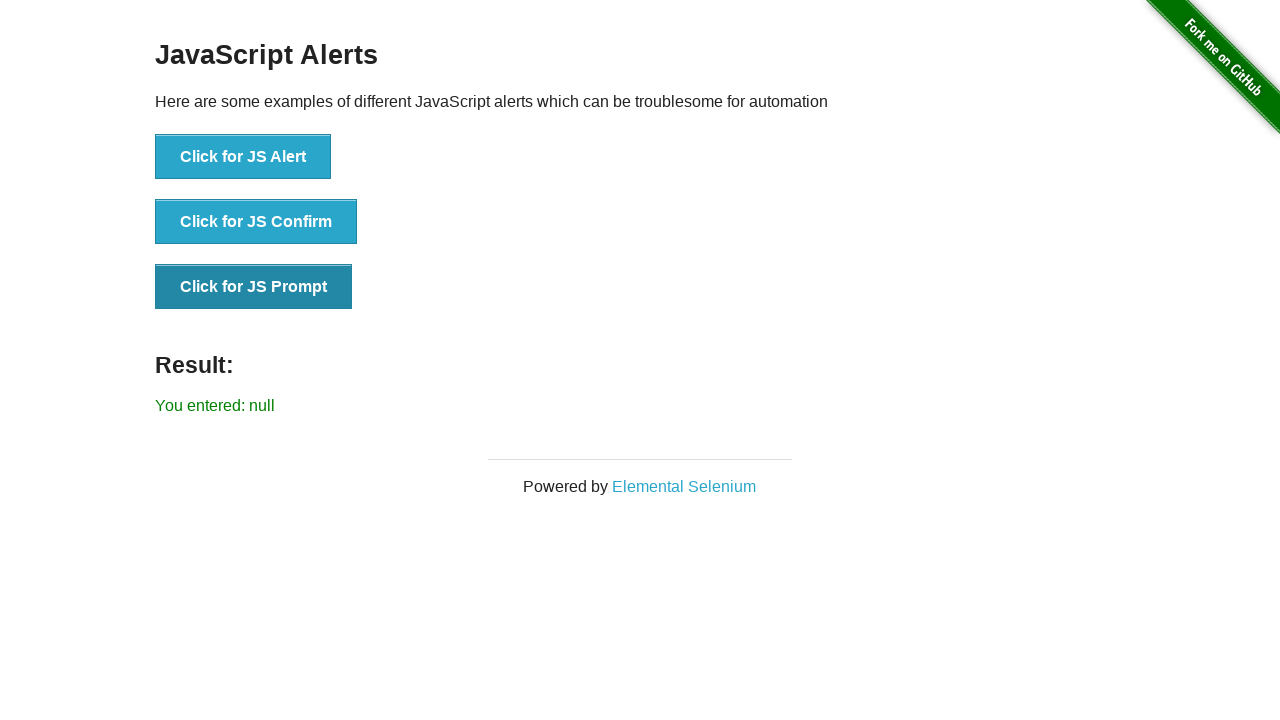

Clicked the JS Prompt button again to trigger the prompt dialog at (254, 287) on xpath=//button[normalize-space()='Click for JS Prompt']
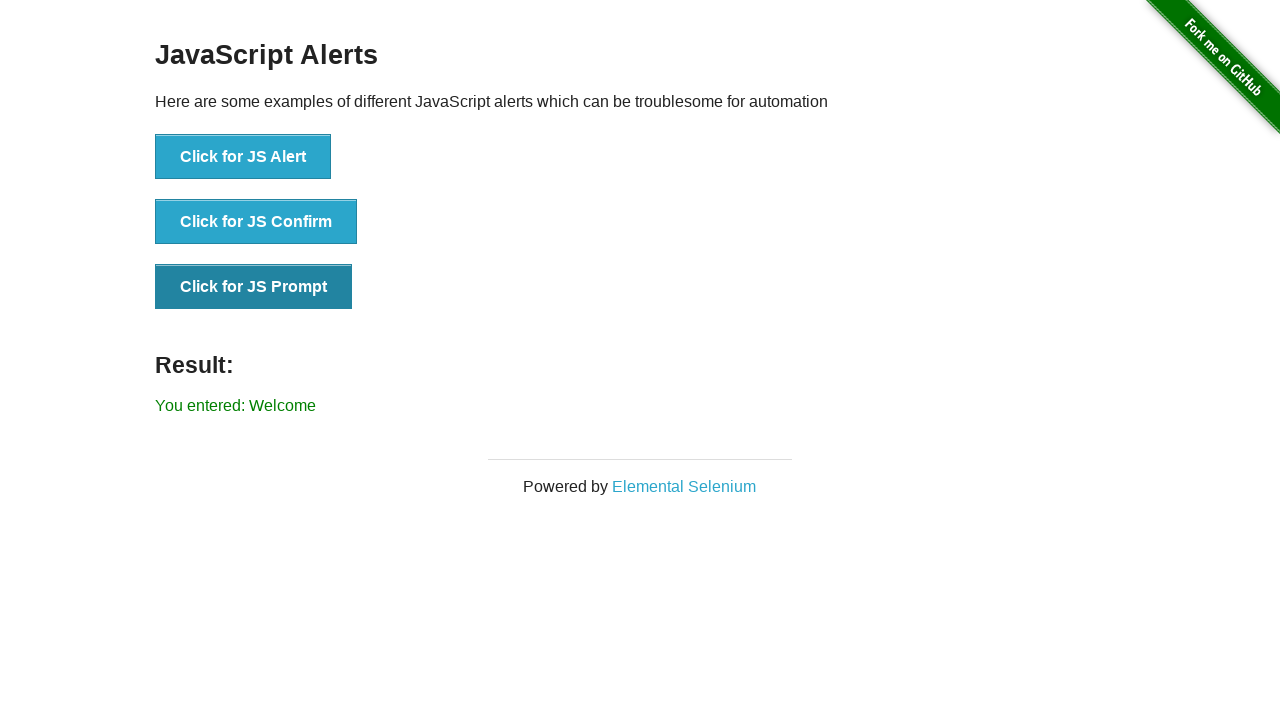

Waited for result element to appear after accepting prompt
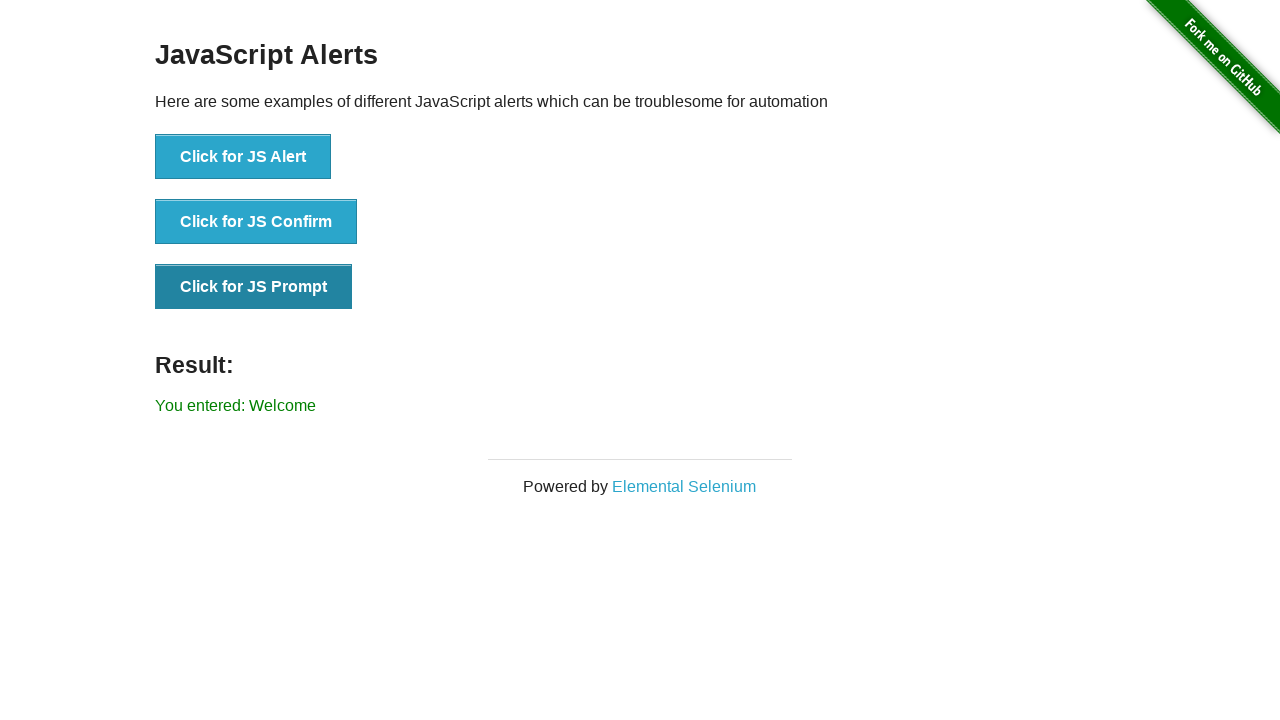

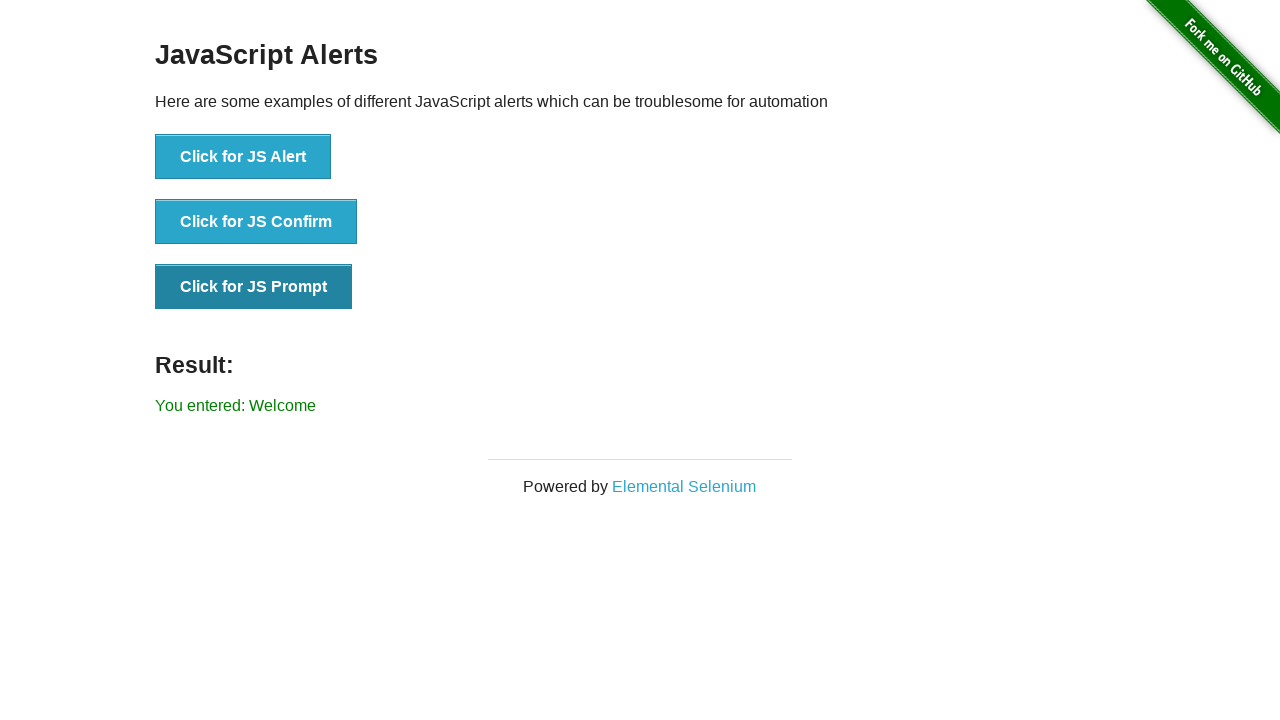